Tests the autosuggest dropdown functionality by typing a partial country name and selecting the matching option from the suggestions list

Starting URL: https://rahulshettyacademy.com/dropdownsPractise/

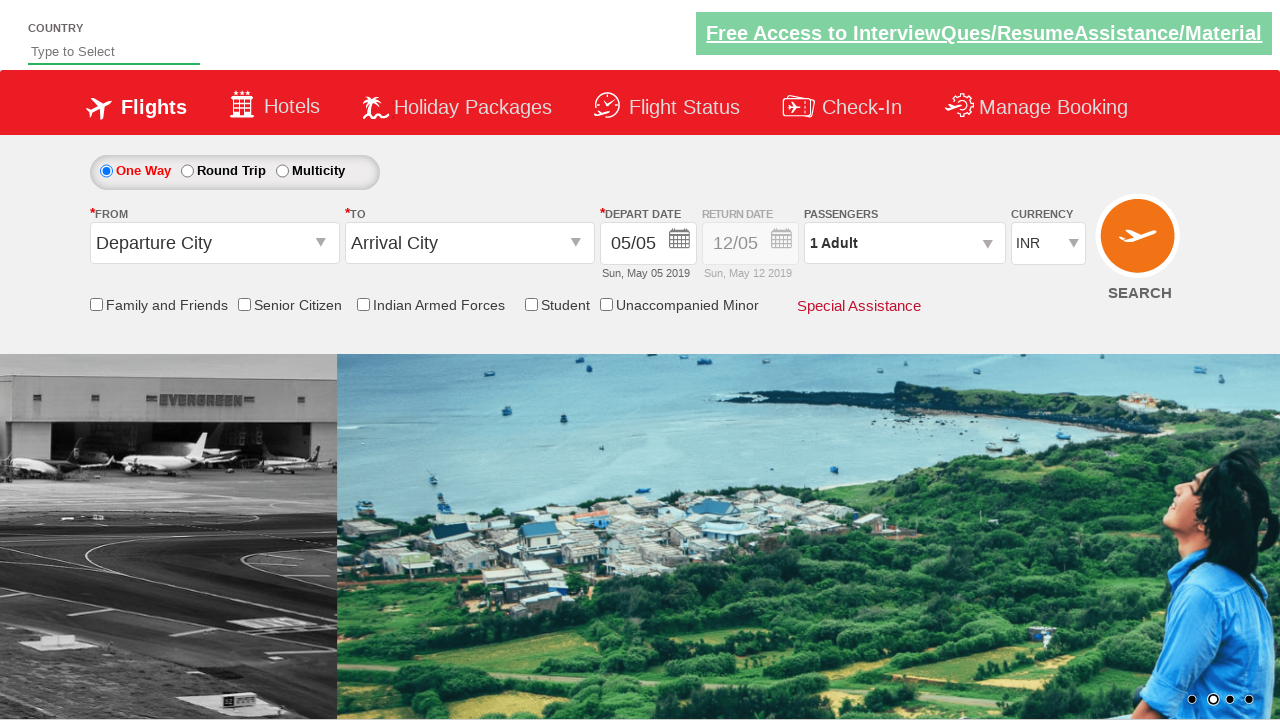

Typed 'ind' in autosuggest field to trigger dropdown on #autosuggest
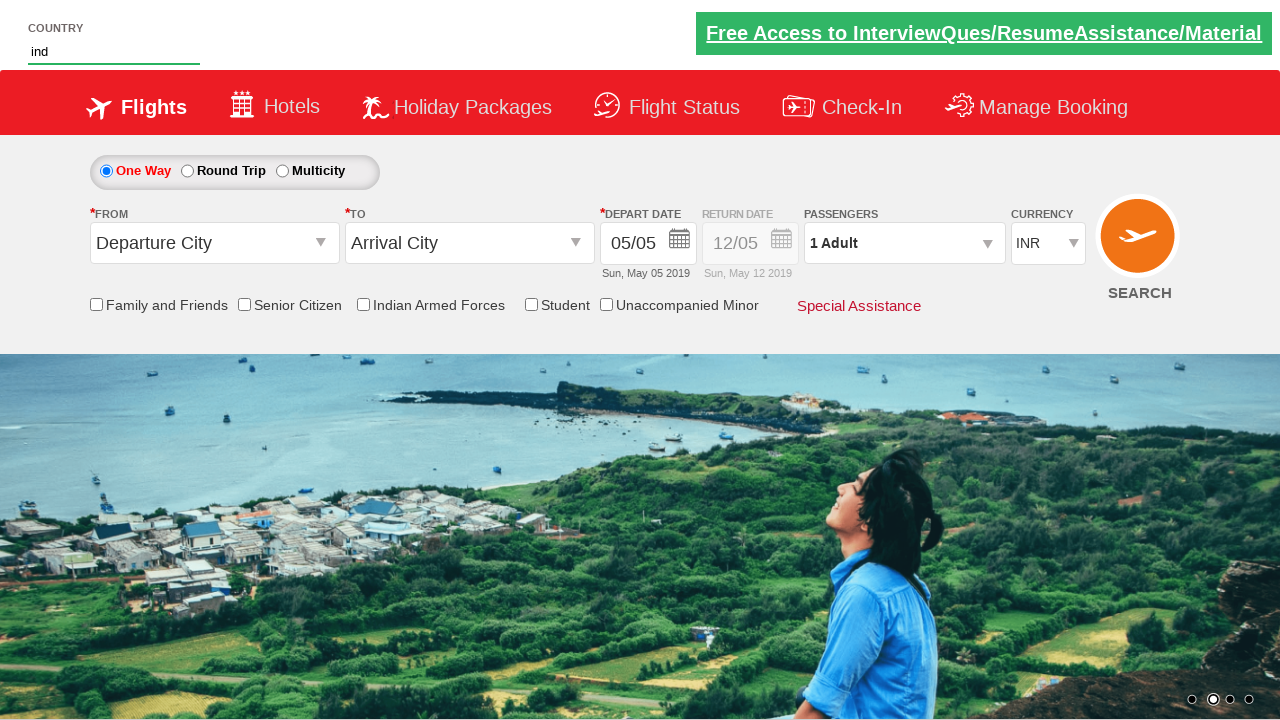

Autosuggest dropdown appeared with matching options
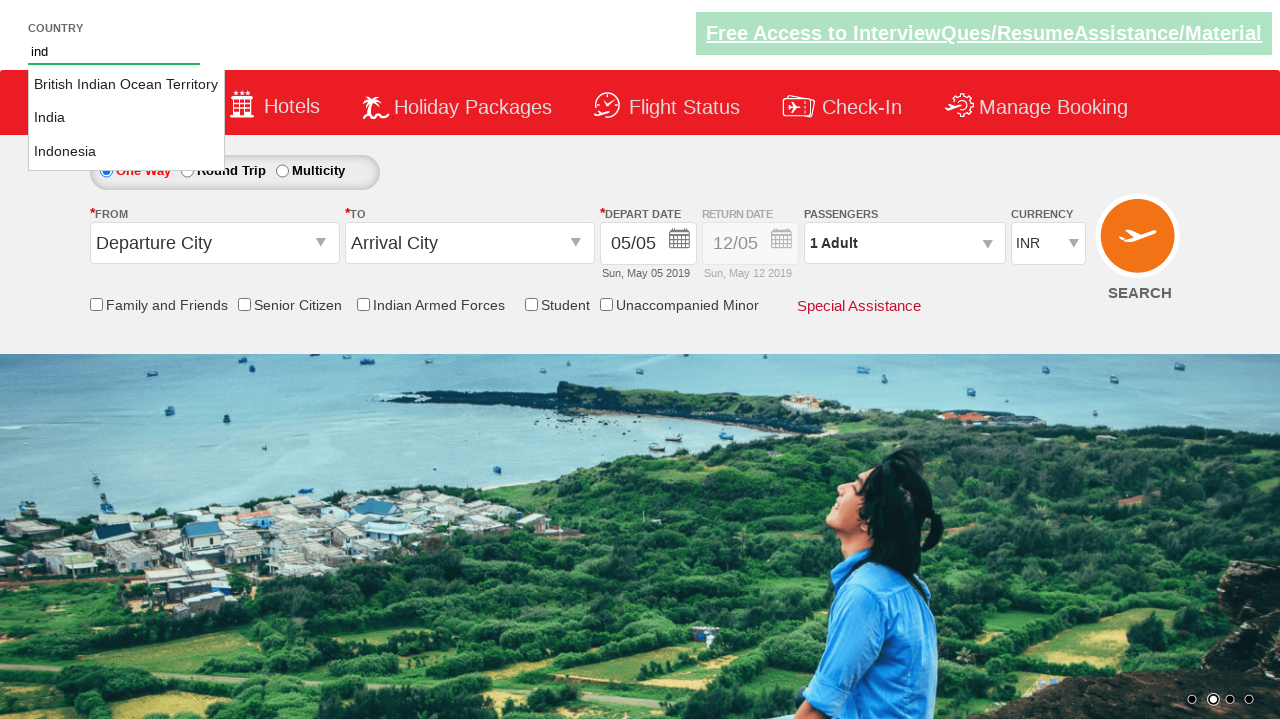

Located all autosuggest dropdown options
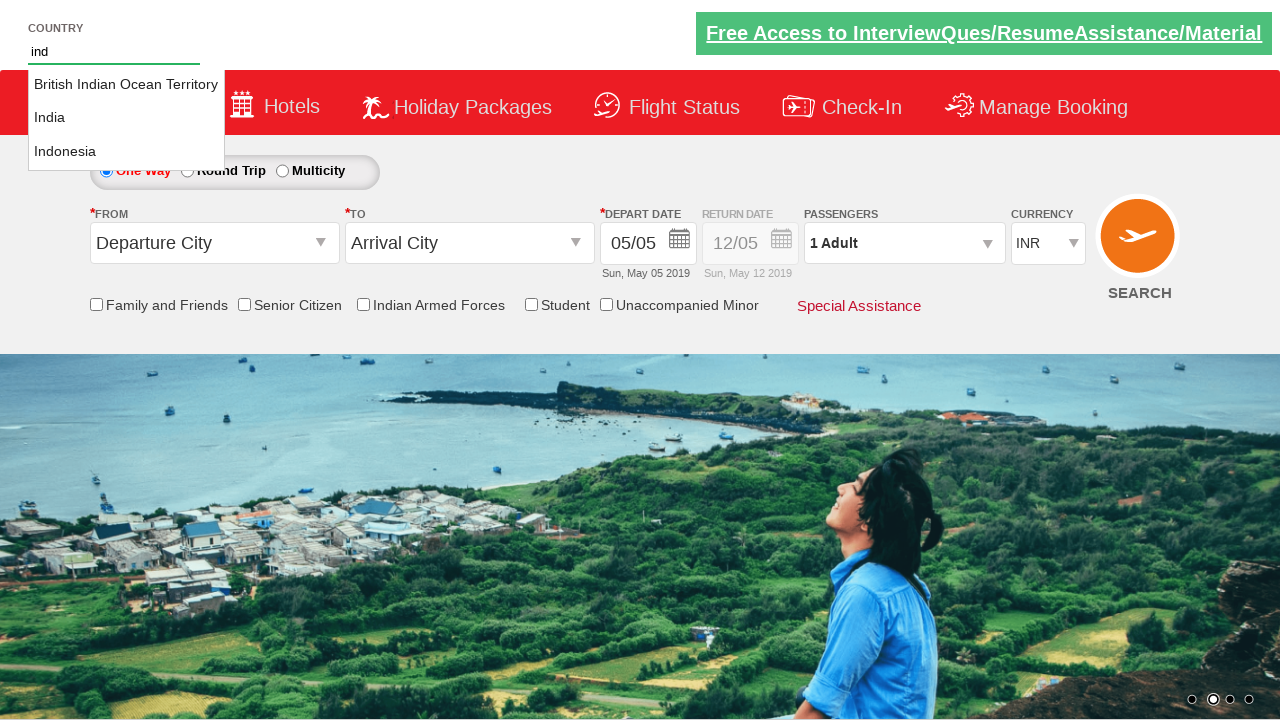

Selected 'India' from autosuggest dropdown at (126, 118) on li.ui-menu-item a >> nth=1
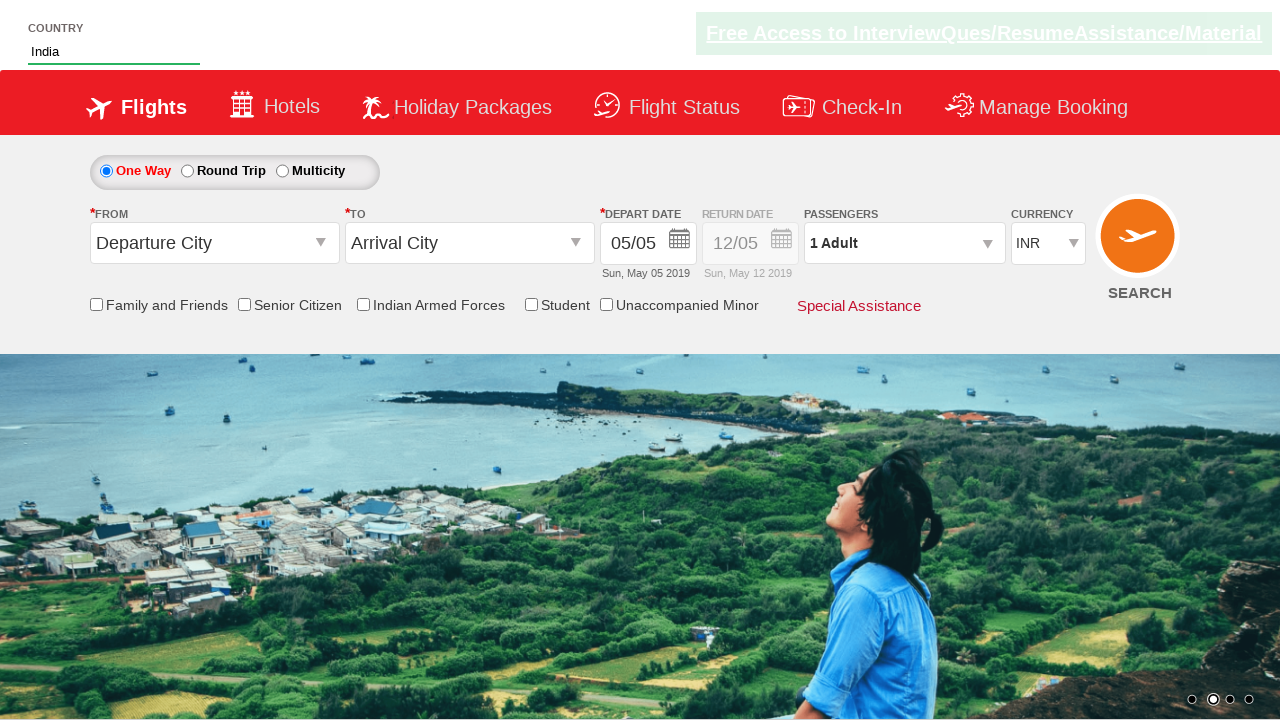

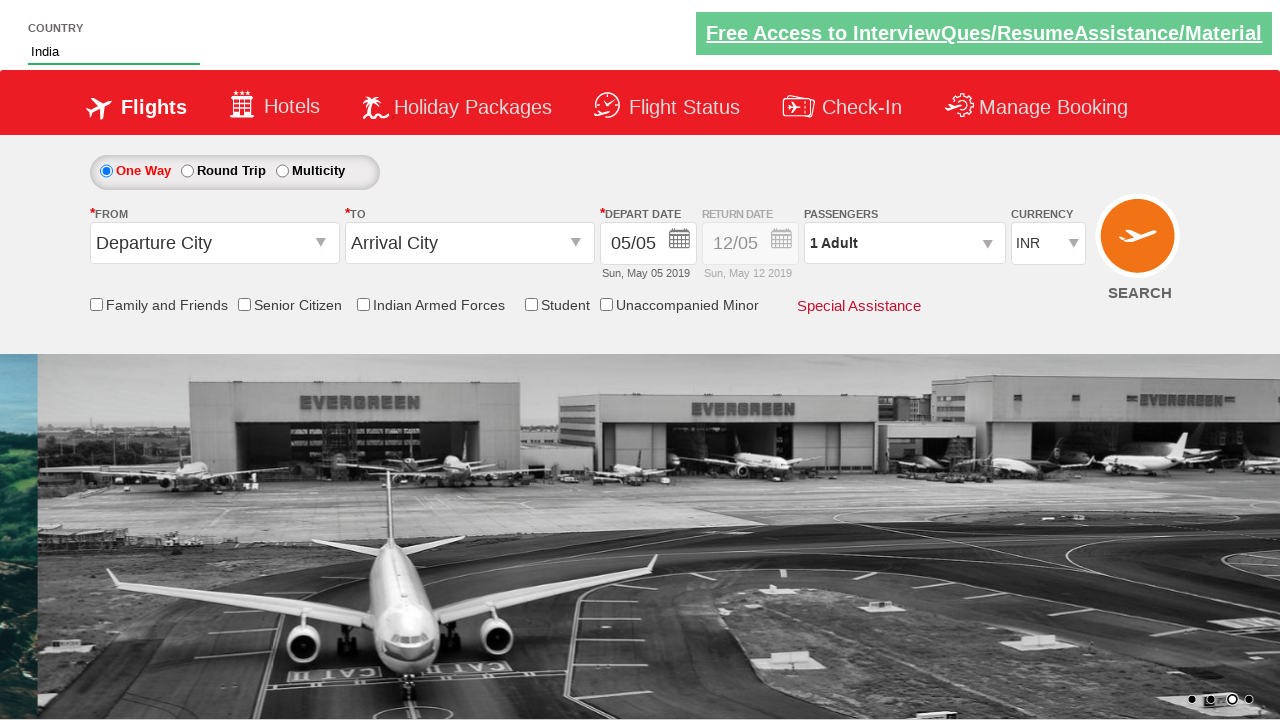